Tests the Export CSV button by clicking it to initiate a download of the data table.

Starting URL: https://badj.github.io/NZGovDebtTrends2002-2025/

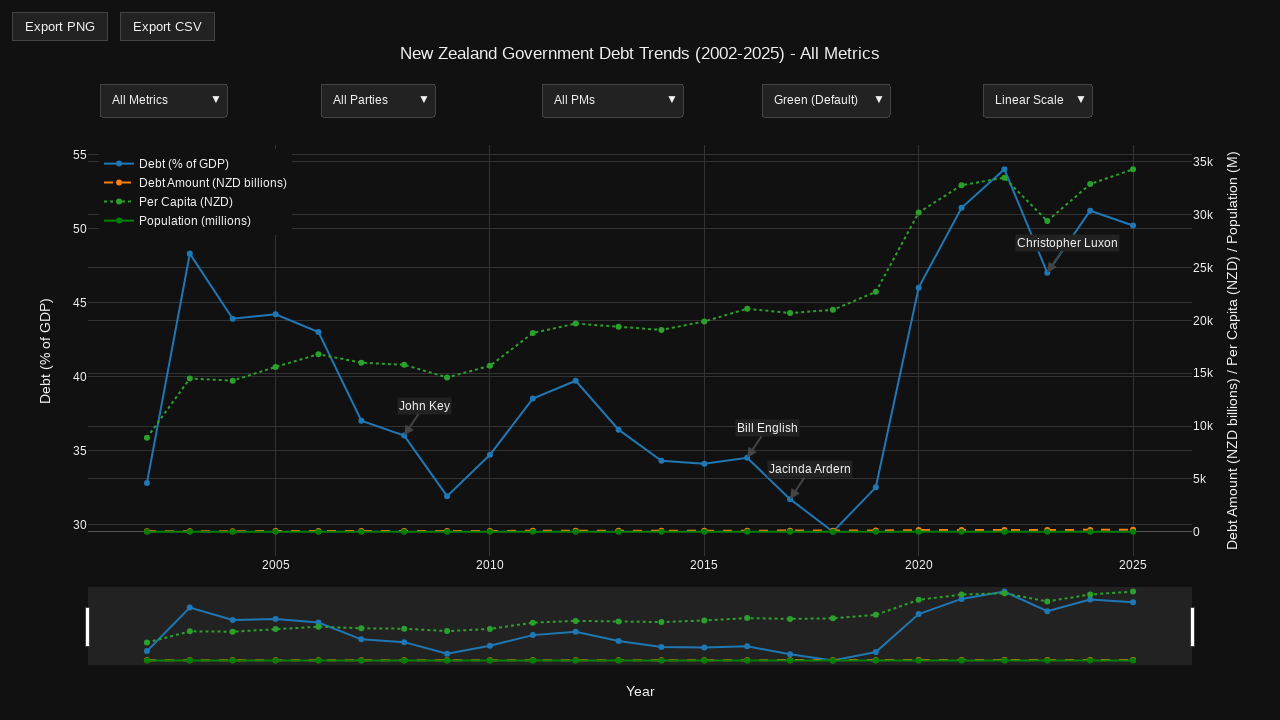

Waited for plot container to be visible
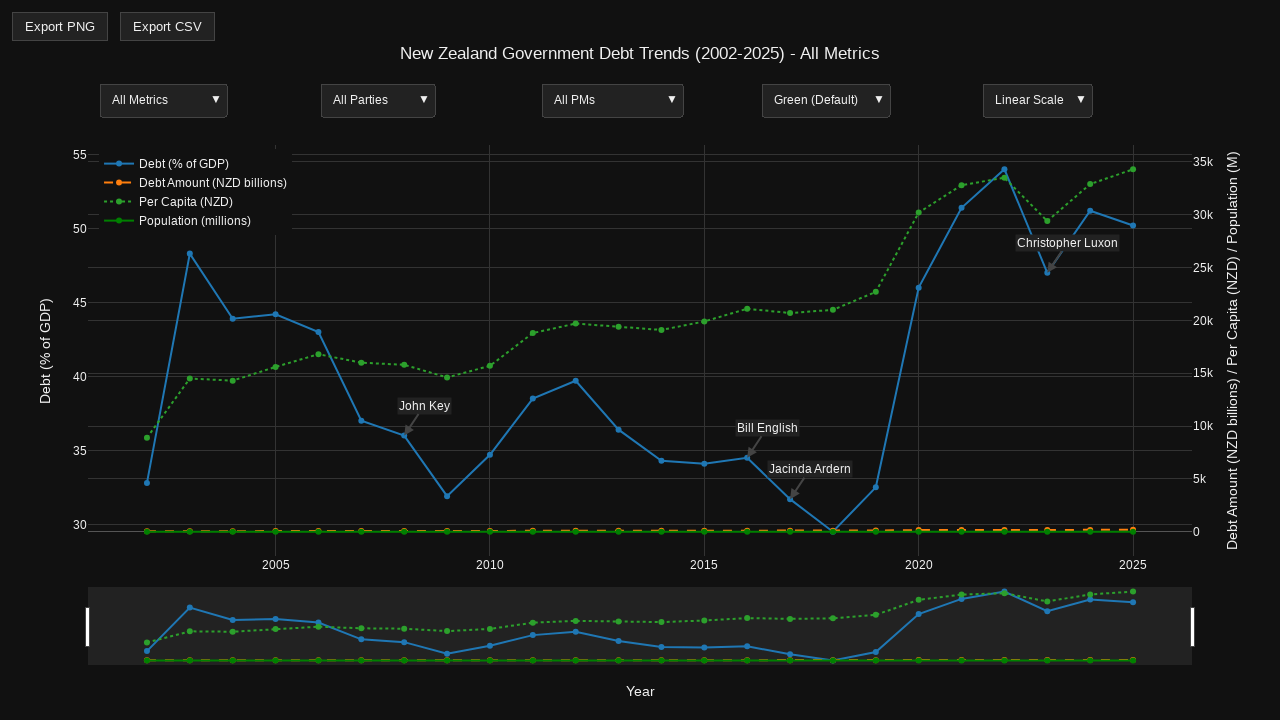

Located the plot container element
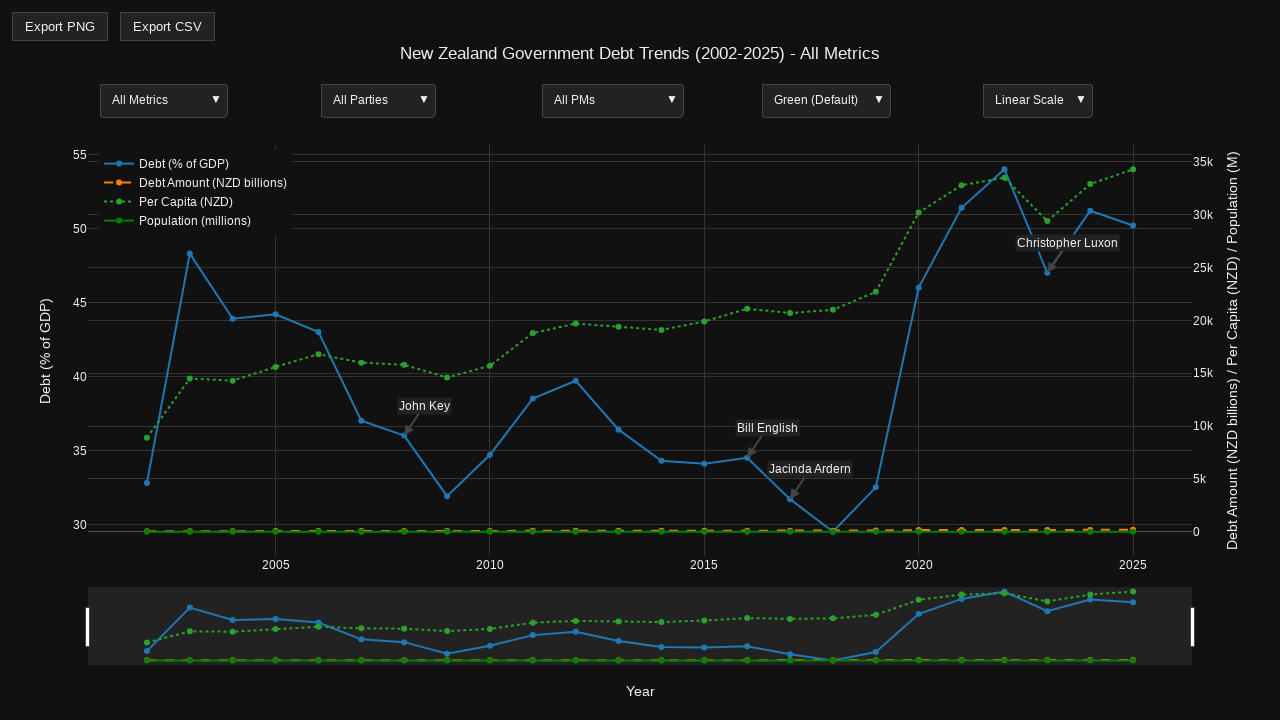

Hovered over plot to reveal modebar at (640, 370) on .js-plotly-plot
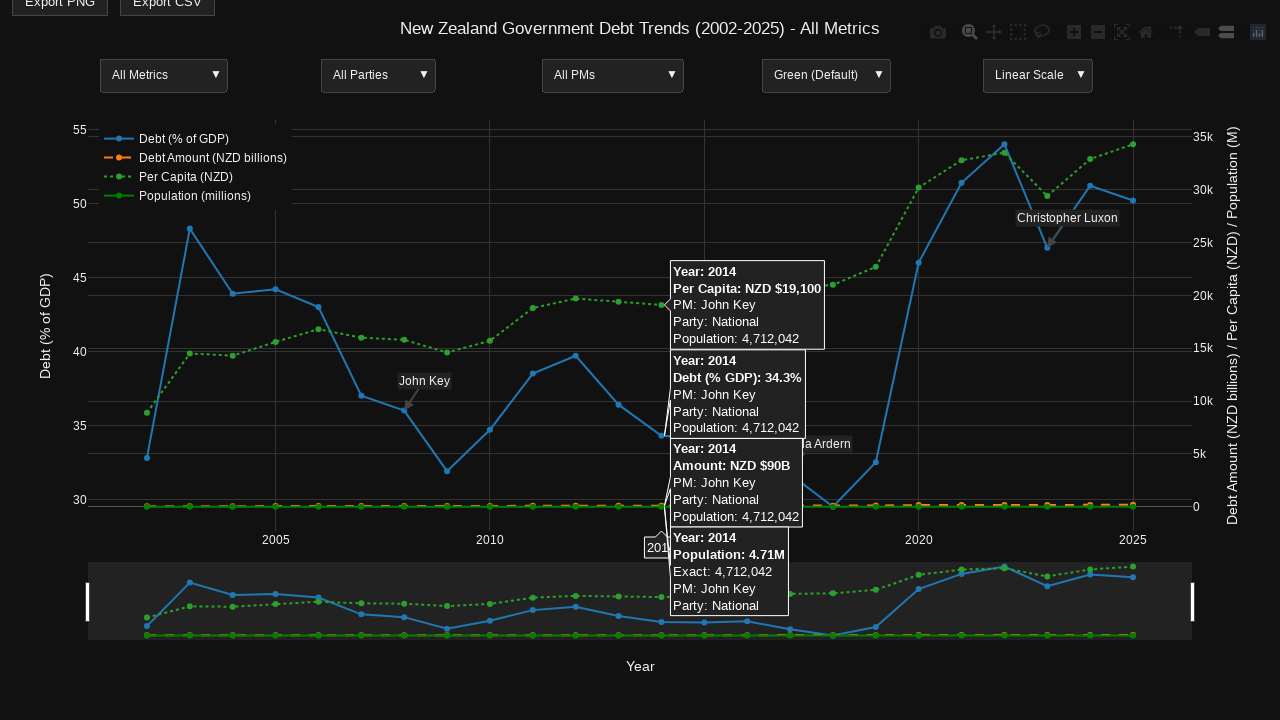

Waited 500ms for modebar to fully appear
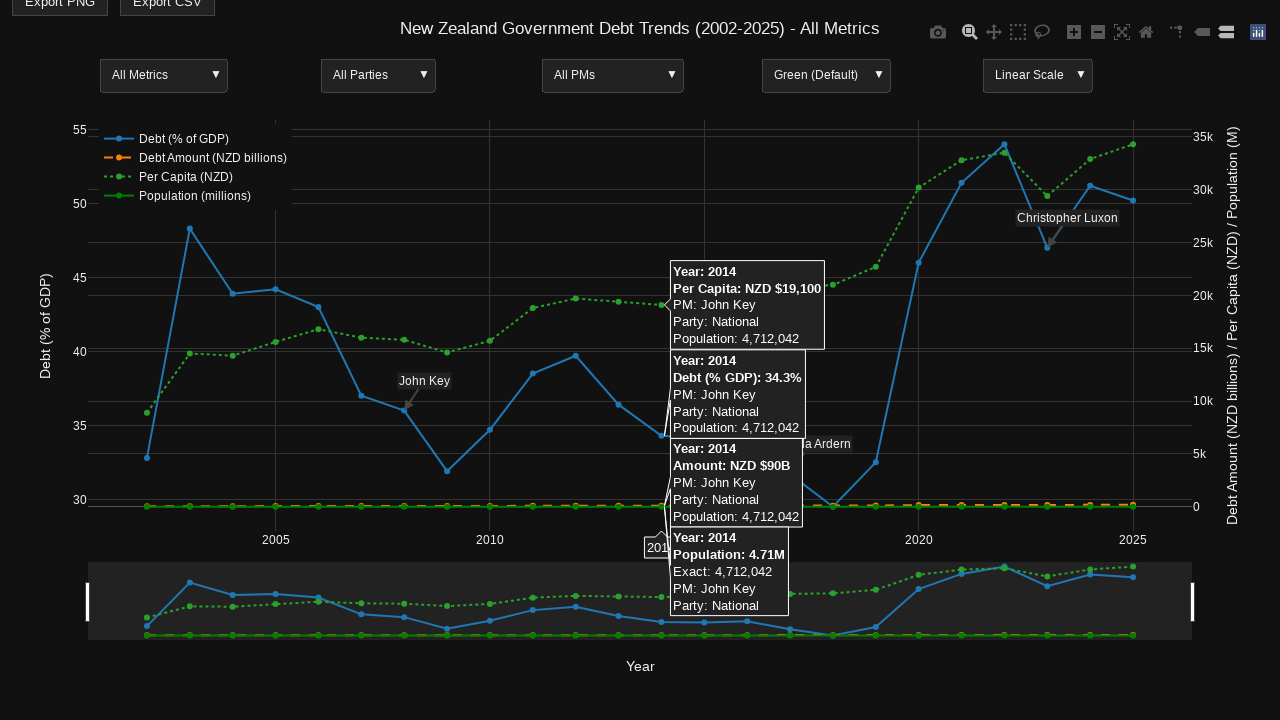

Located the Export CSV button
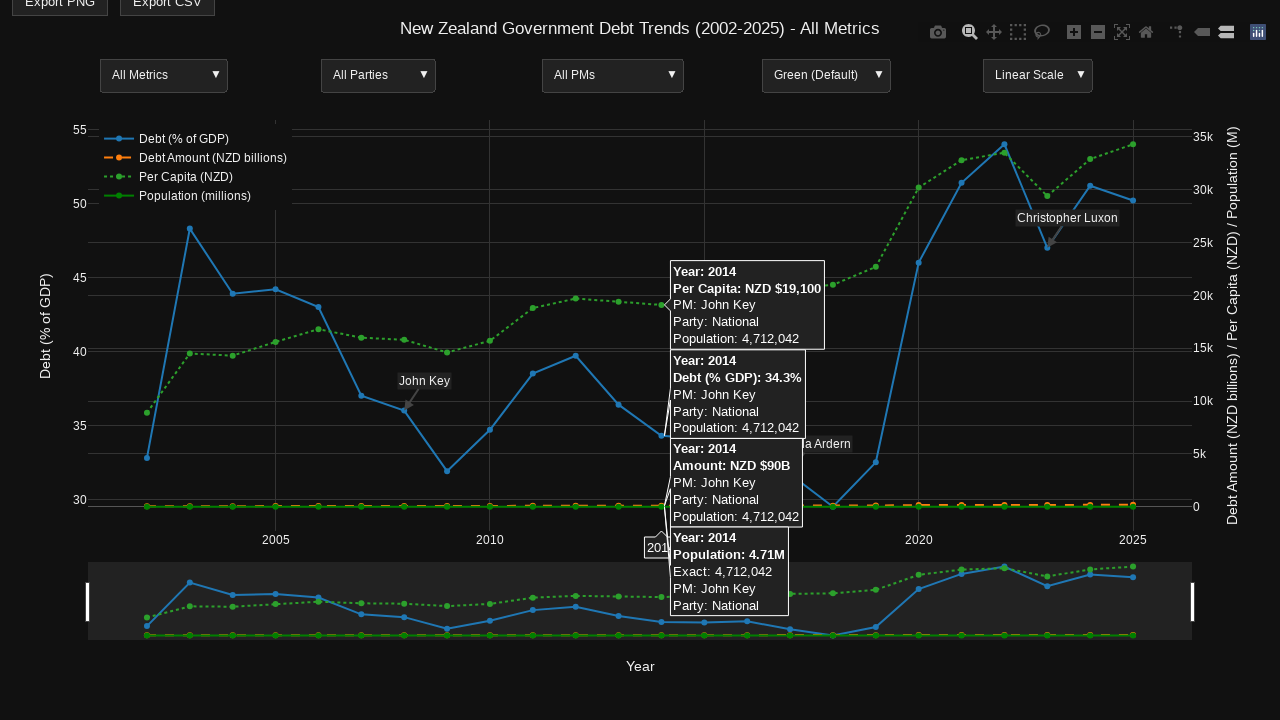

Confirmed Export CSV button is visible
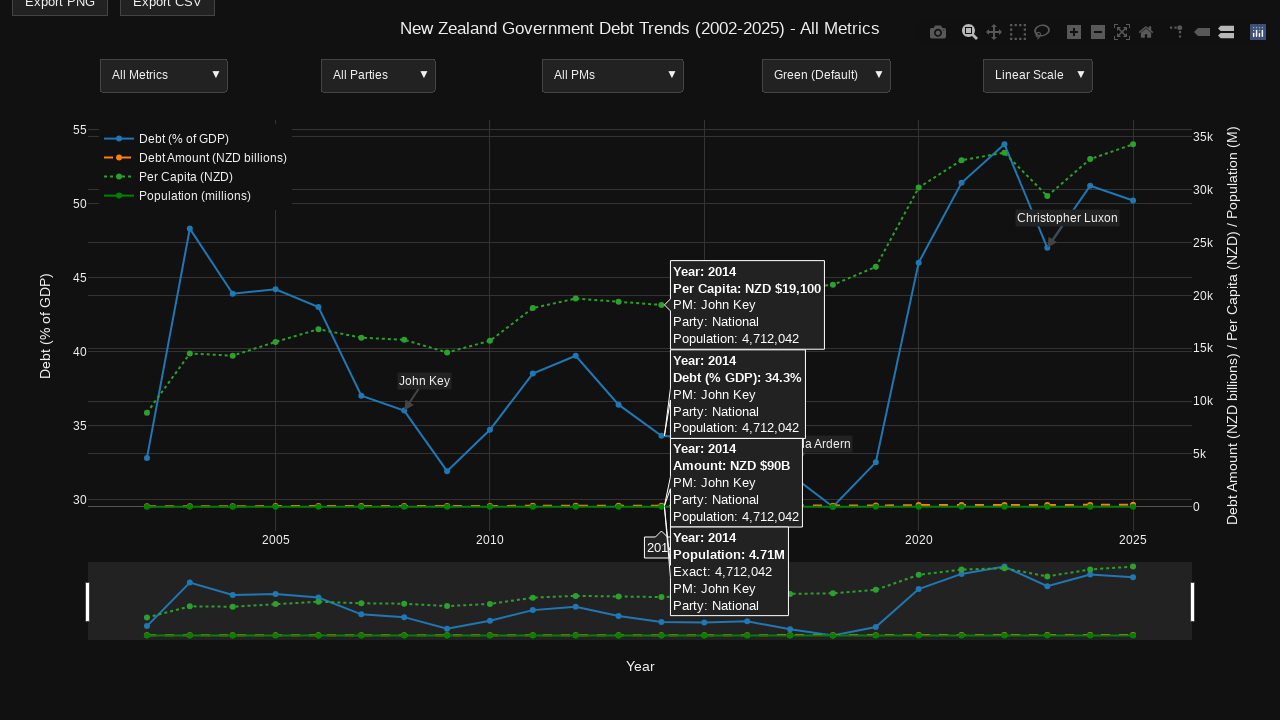

Clicked Export CSV button to download data table at (168, 14) on internal:role=button[name="Export CSV"i]
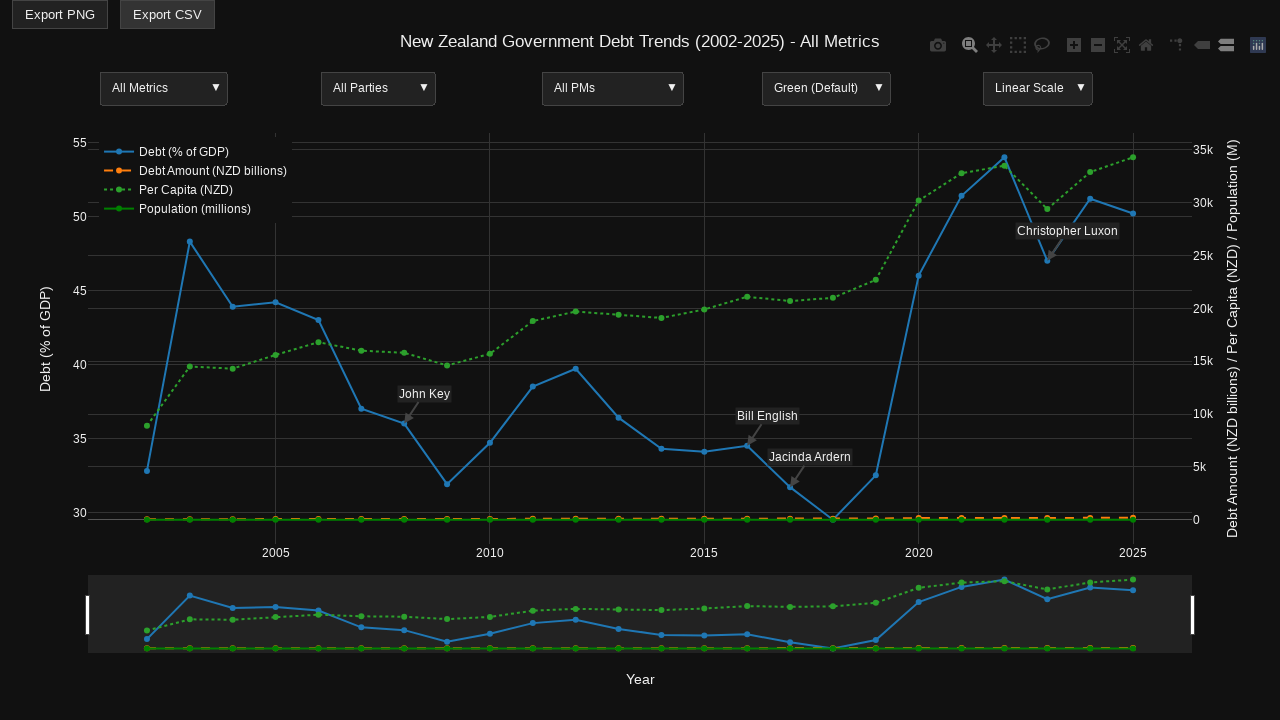

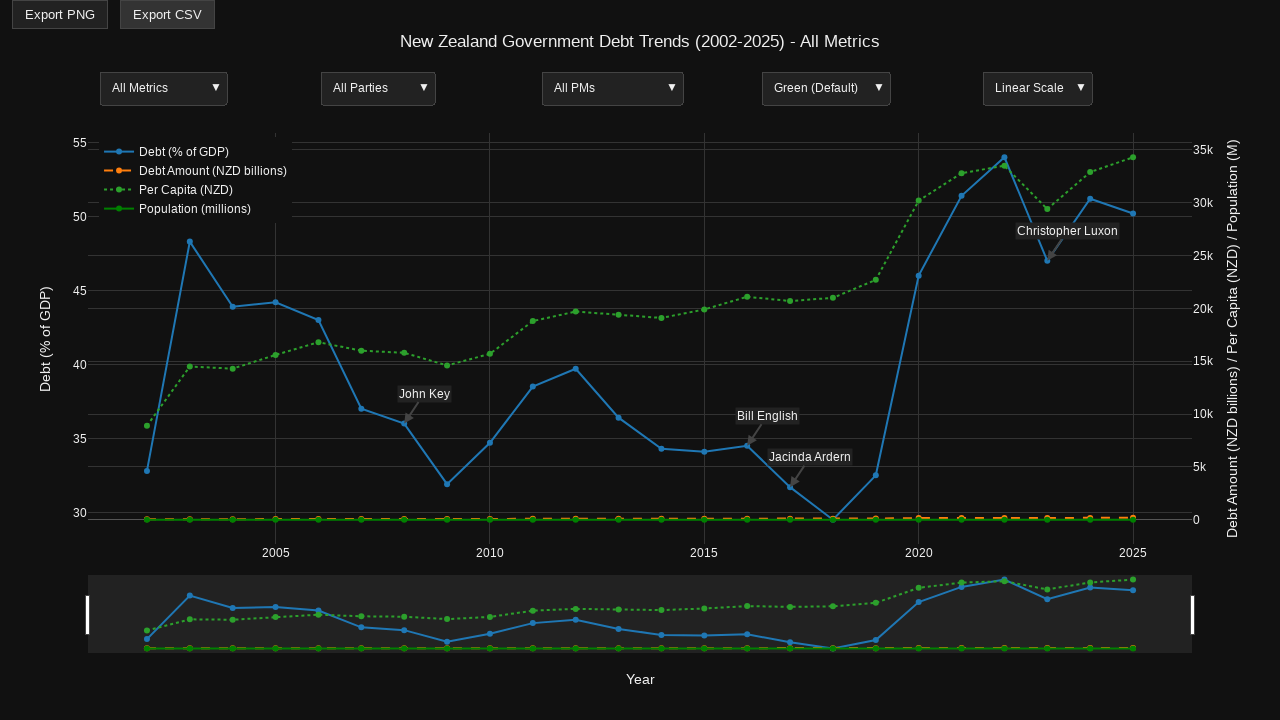